Tests drag and drop functionality by dragging an element from column A to column B on a demo page

Starting URL: https://the-internet.herokuapp.com/drag_and_drop

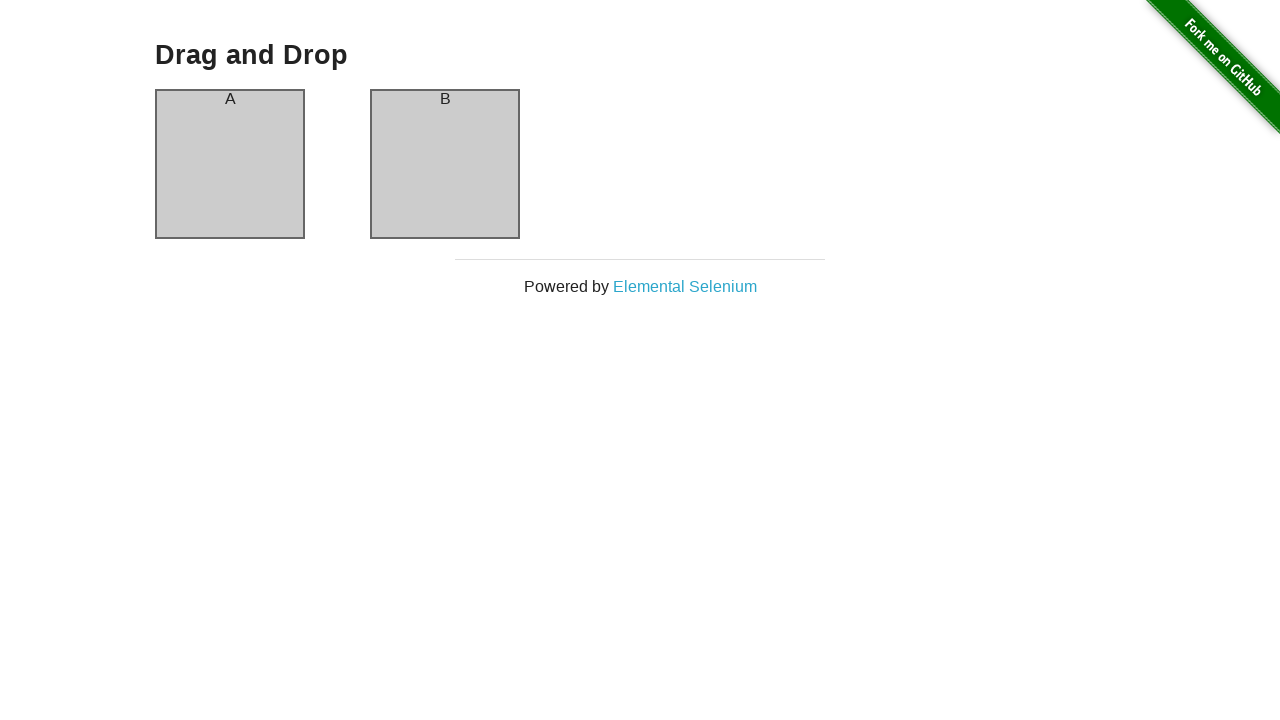

Navigated to drag and drop demo page
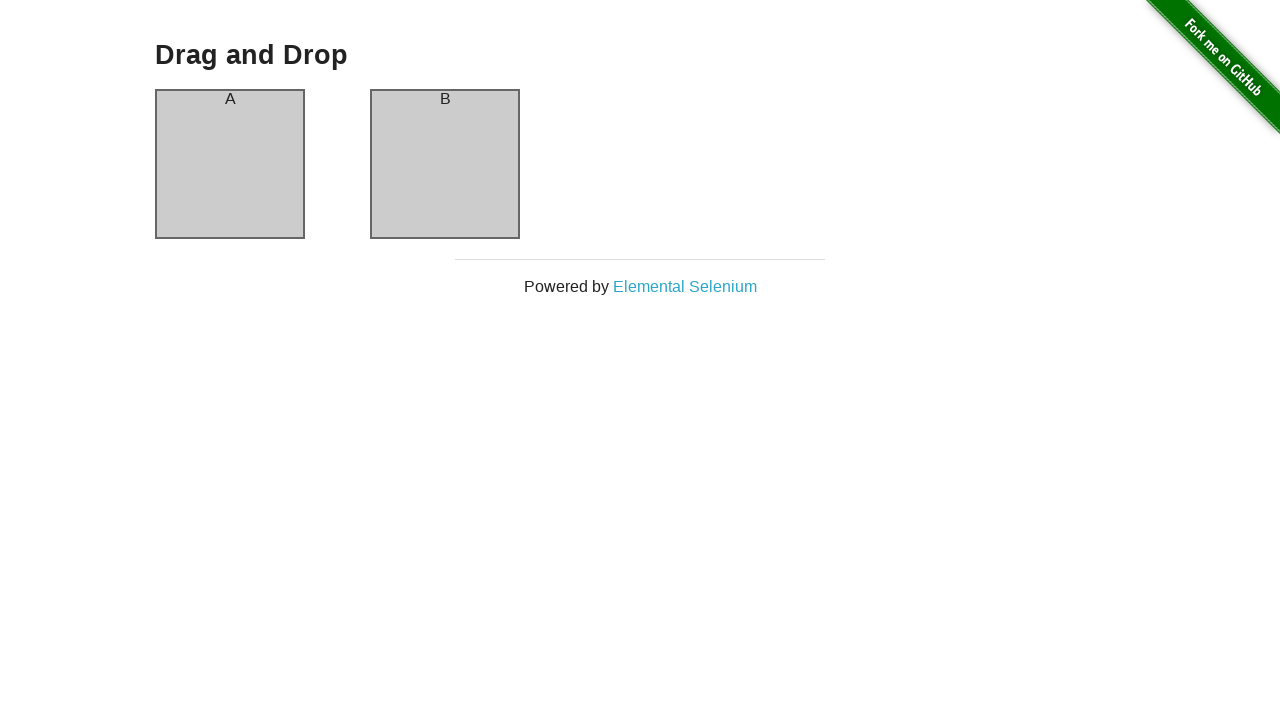

Located source element (Column A)
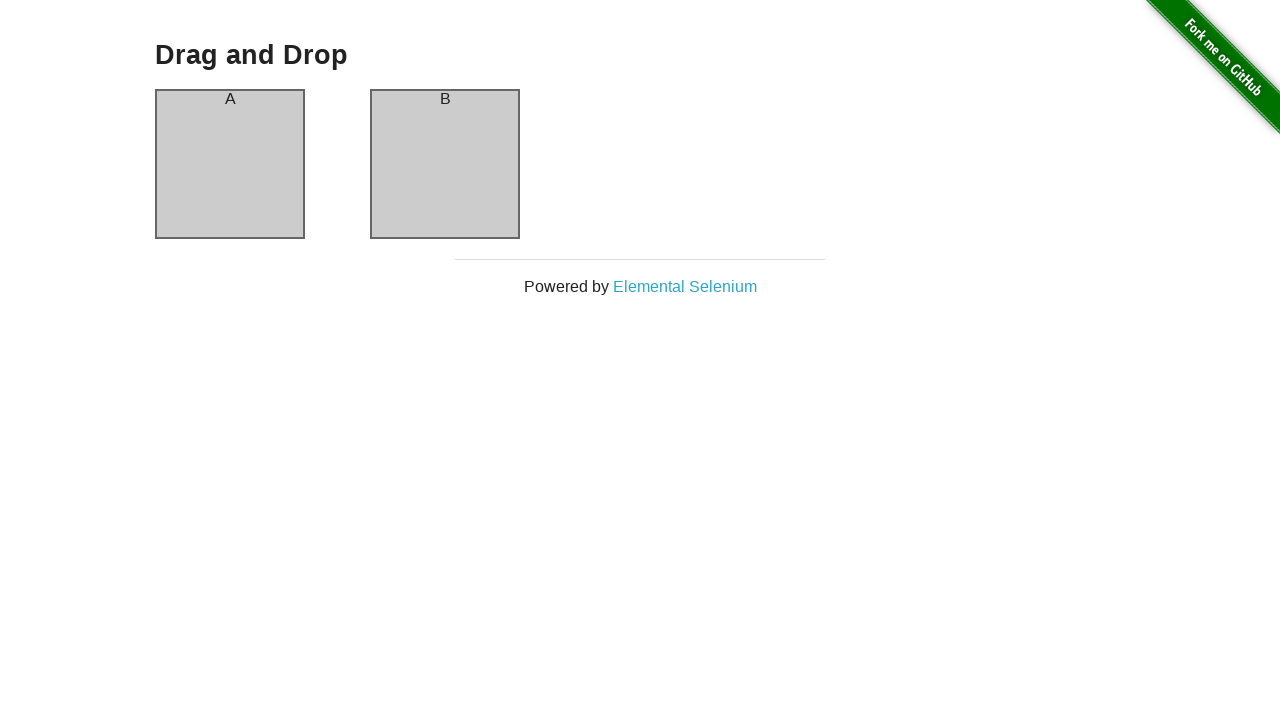

Located target element (Column B)
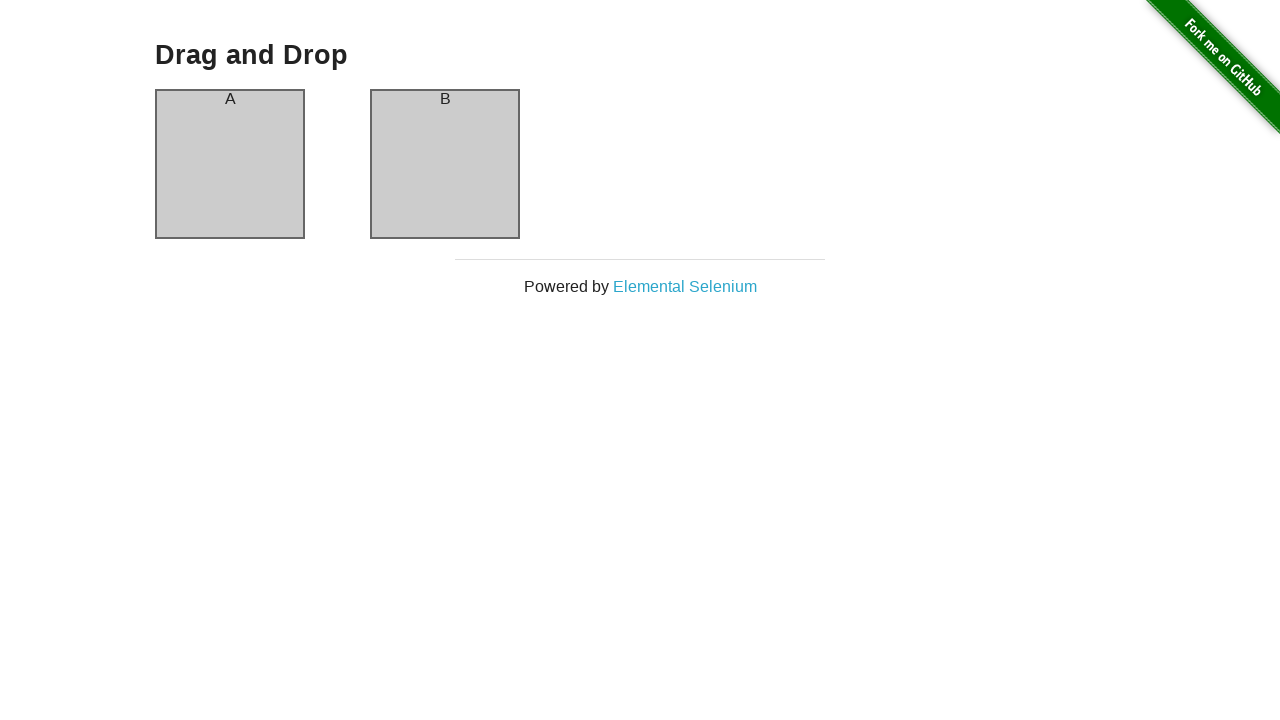

Dragged element from Column A to Column B at (445, 164)
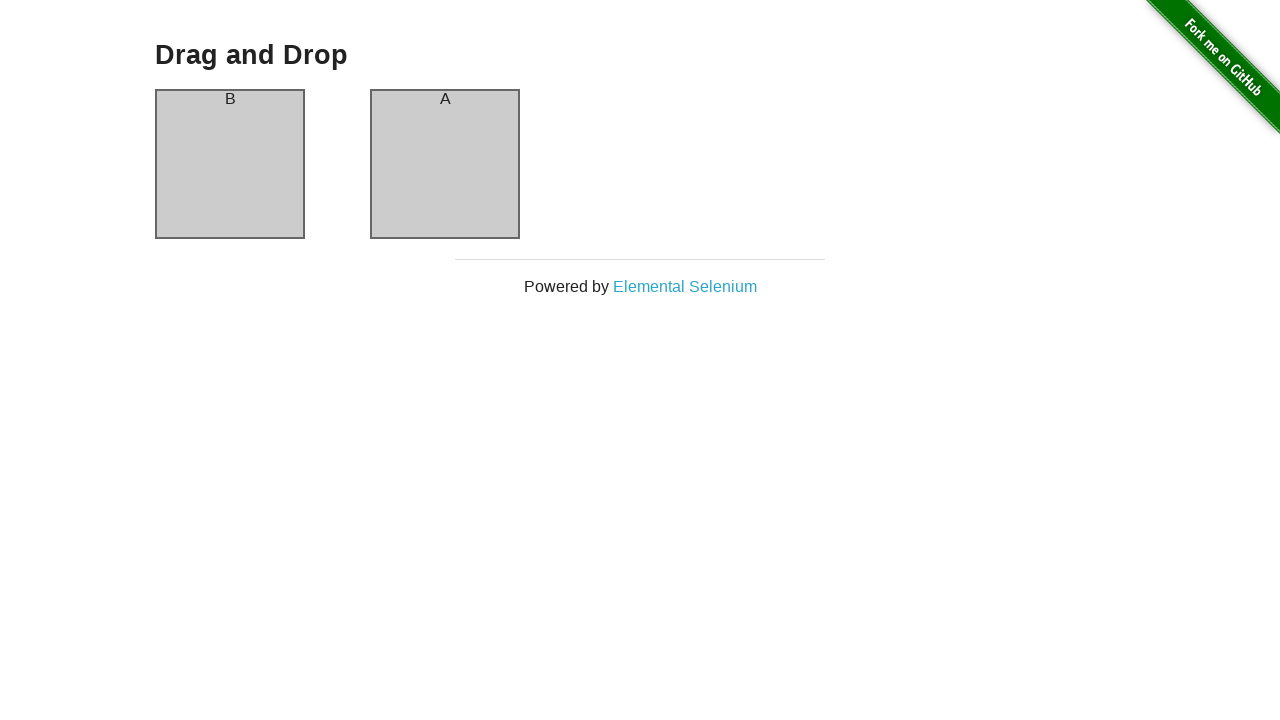

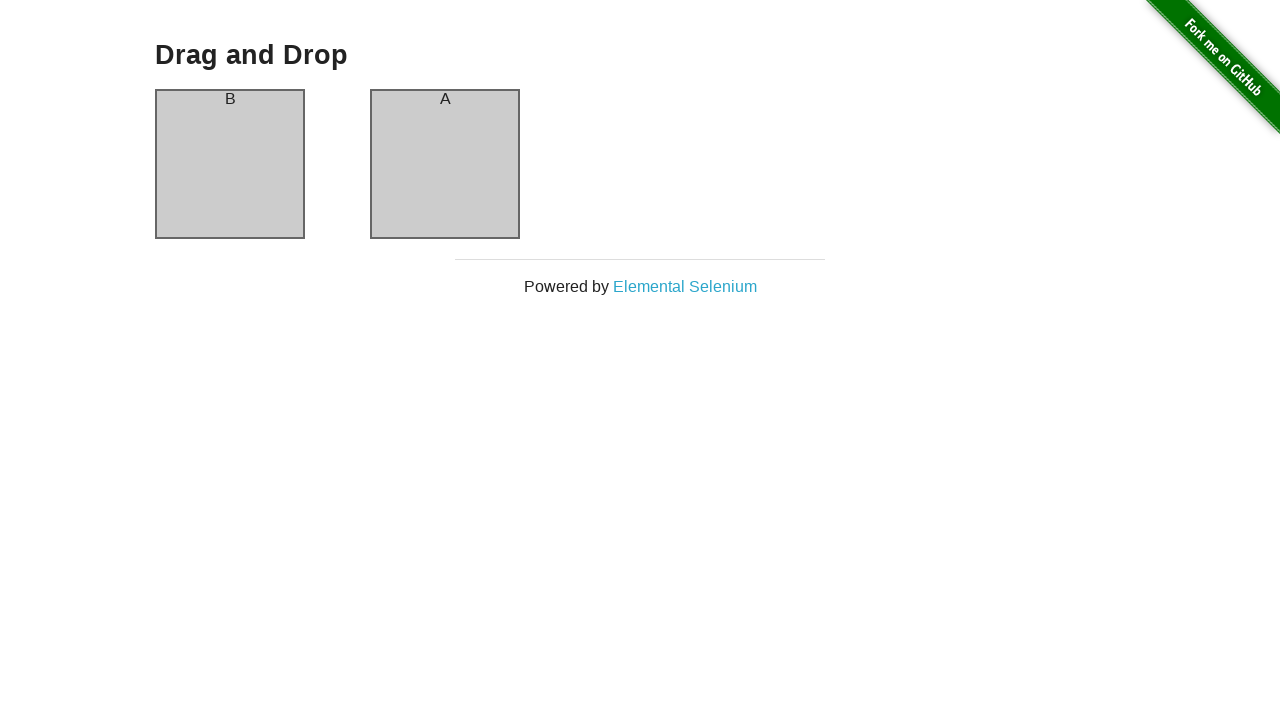